Tests hotel registration form by navigating to sign-up page, entering email for account creation, and filling in registration form fields including first name, last name, and password.

Starting URL: https://hotel-testlab.coderslab.pl/en/

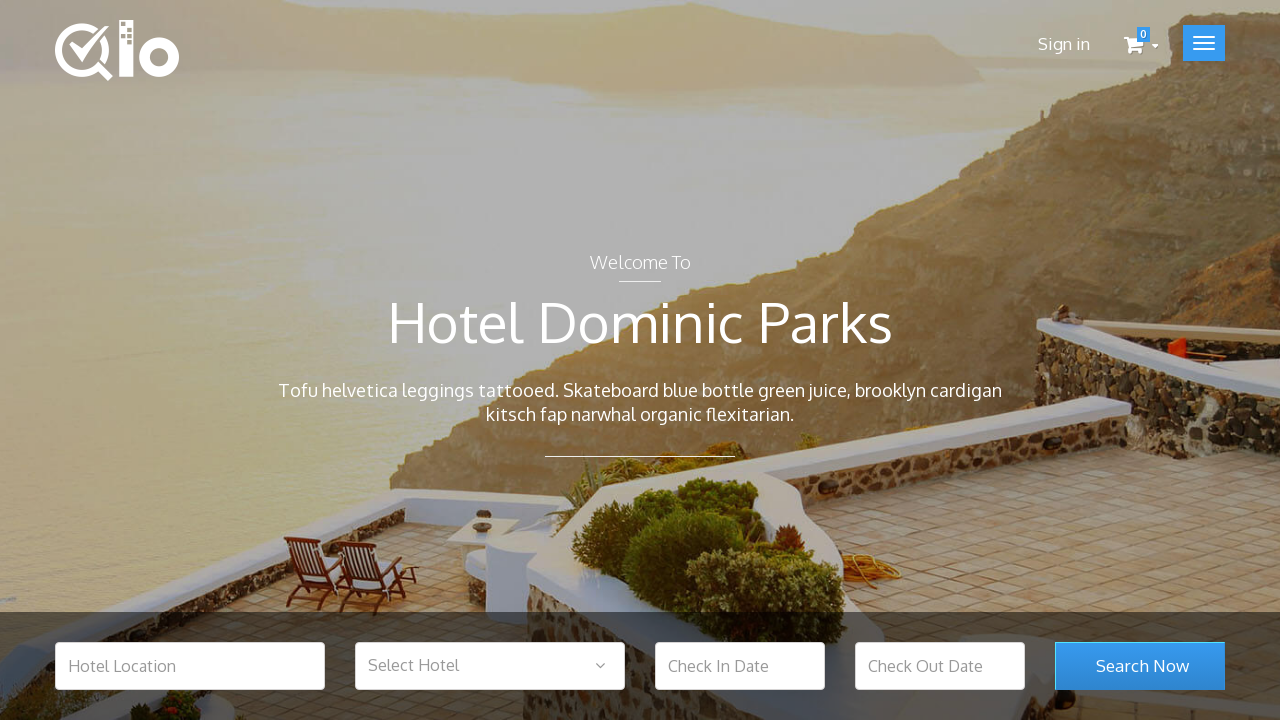

Clicked sign-in button at (1064, 44) on .hide_xs
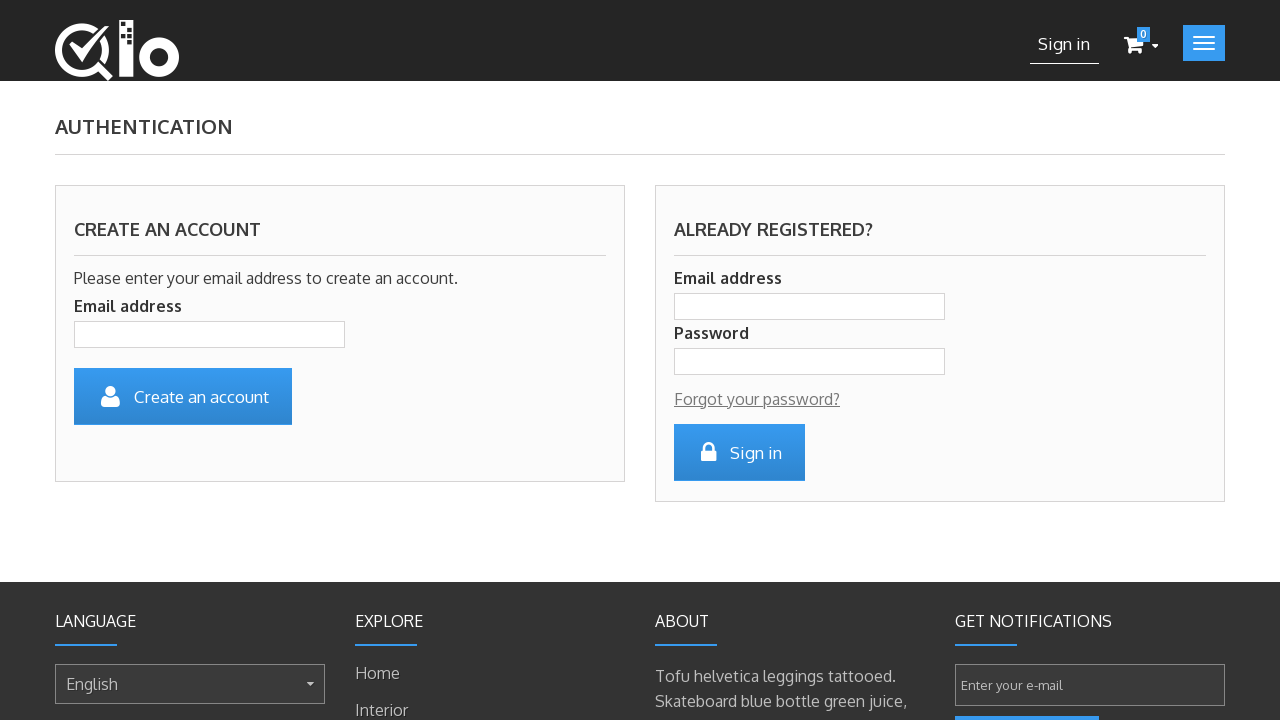

Filled email field with 'testuser789@example.com' on #email_create
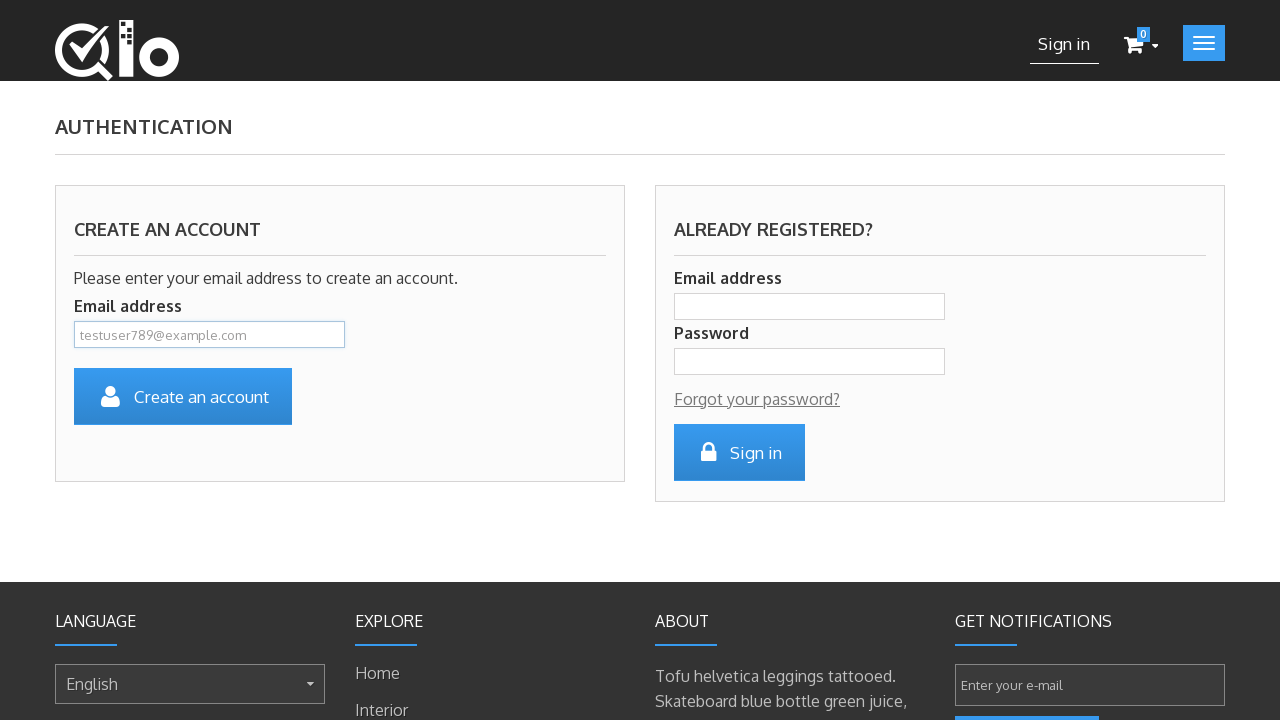

Pressed Enter to submit email and navigate to registration form on #email_create
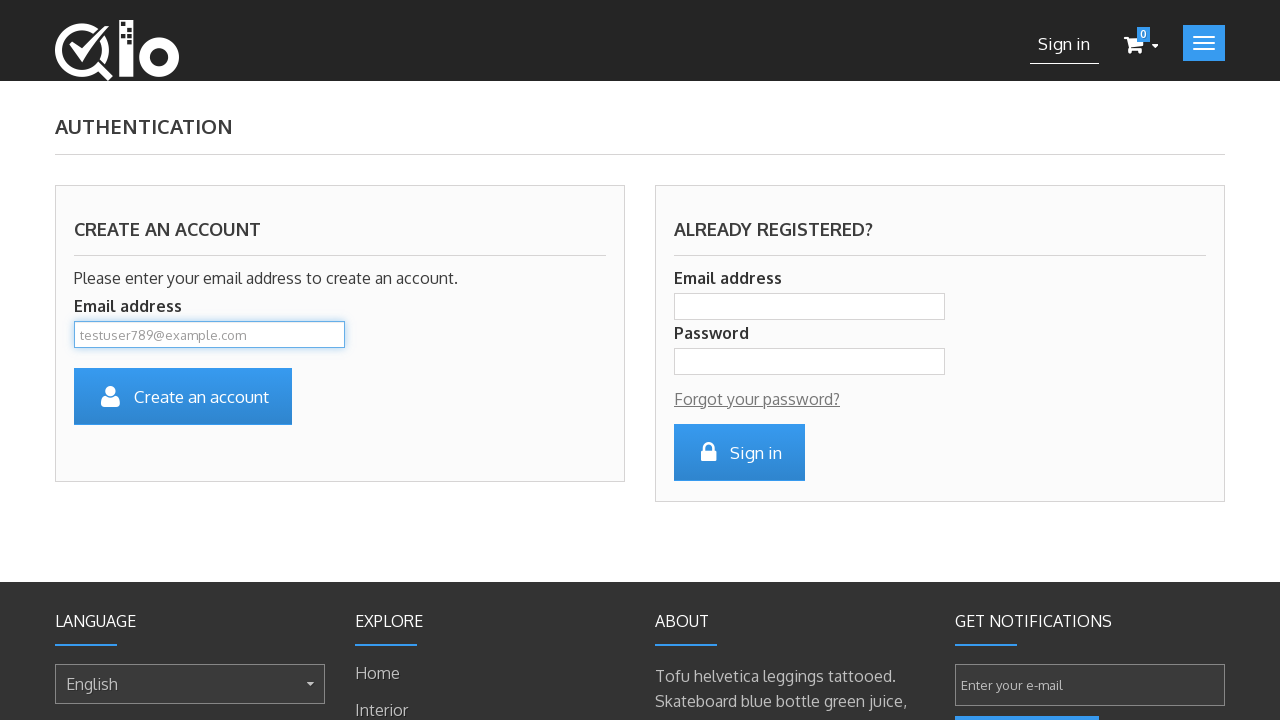

Registration form loaded - first name field is visible
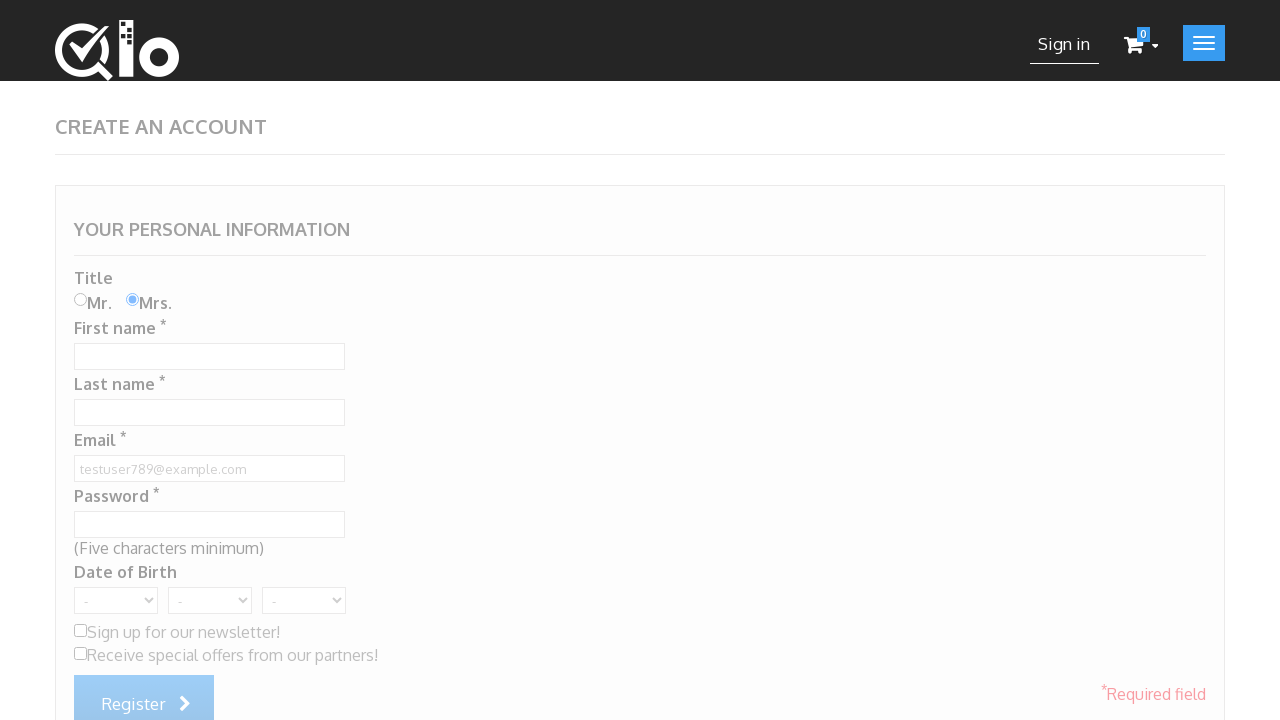

Filled first name field with 'John' on #customer_firstname
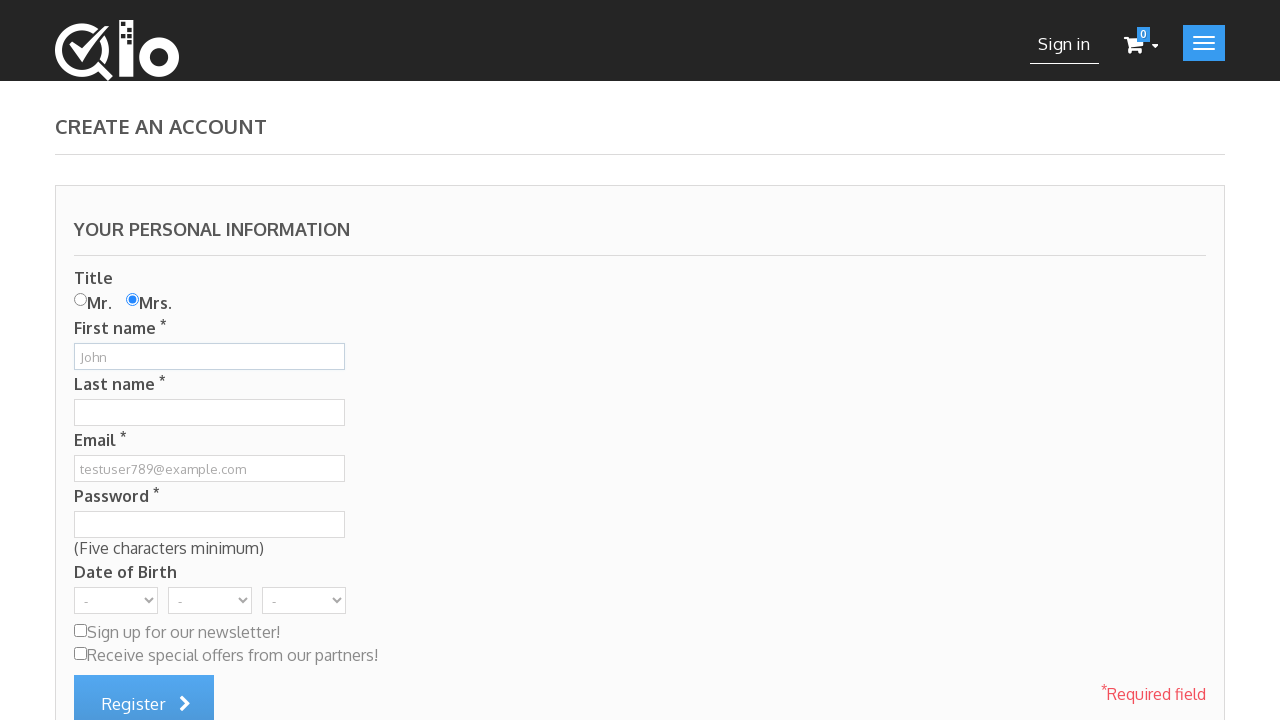

Filled last name field with 'Smith' on #customer_lastname
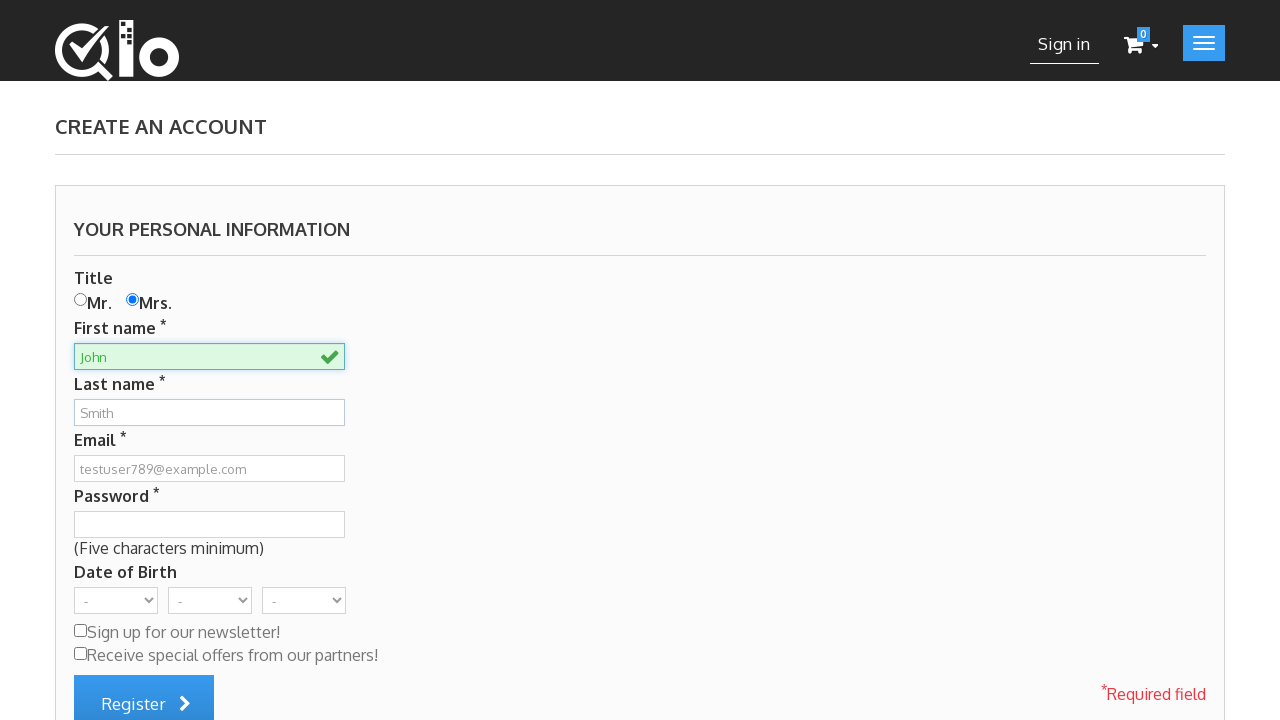

Filled password field with 'SecurePass123!' on #passwd
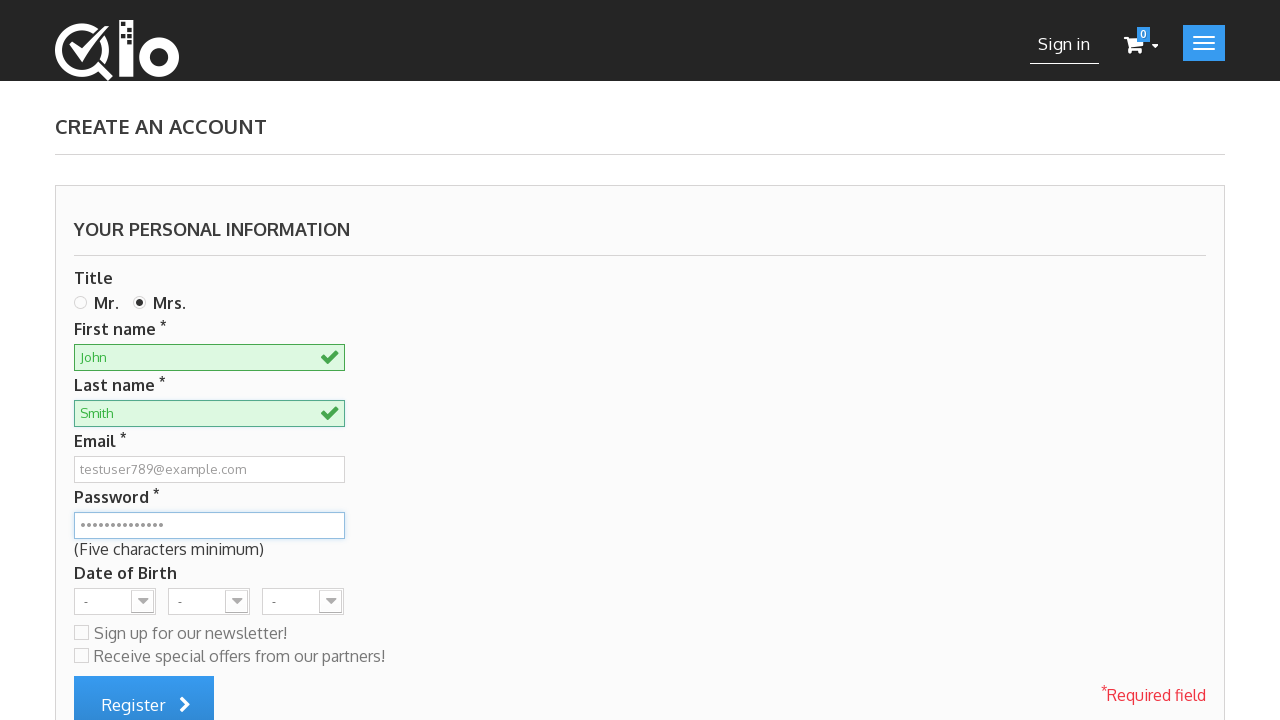

Register button is visible - registration form is complete
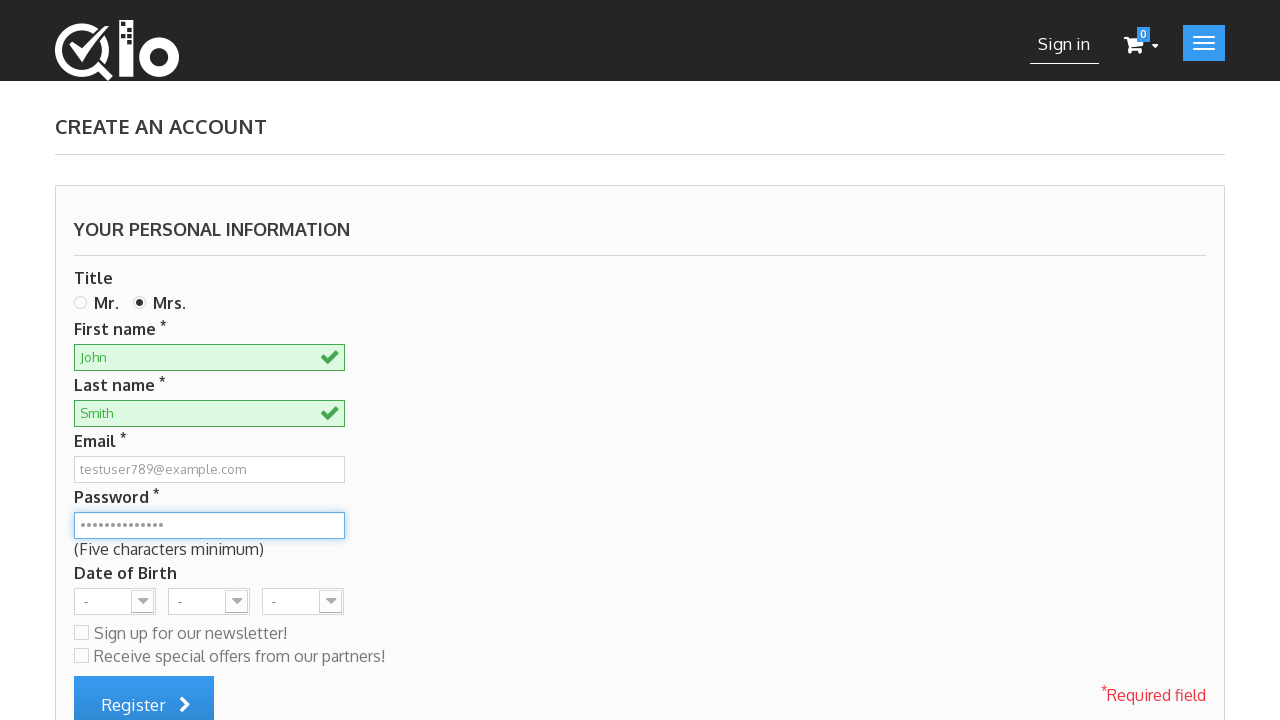

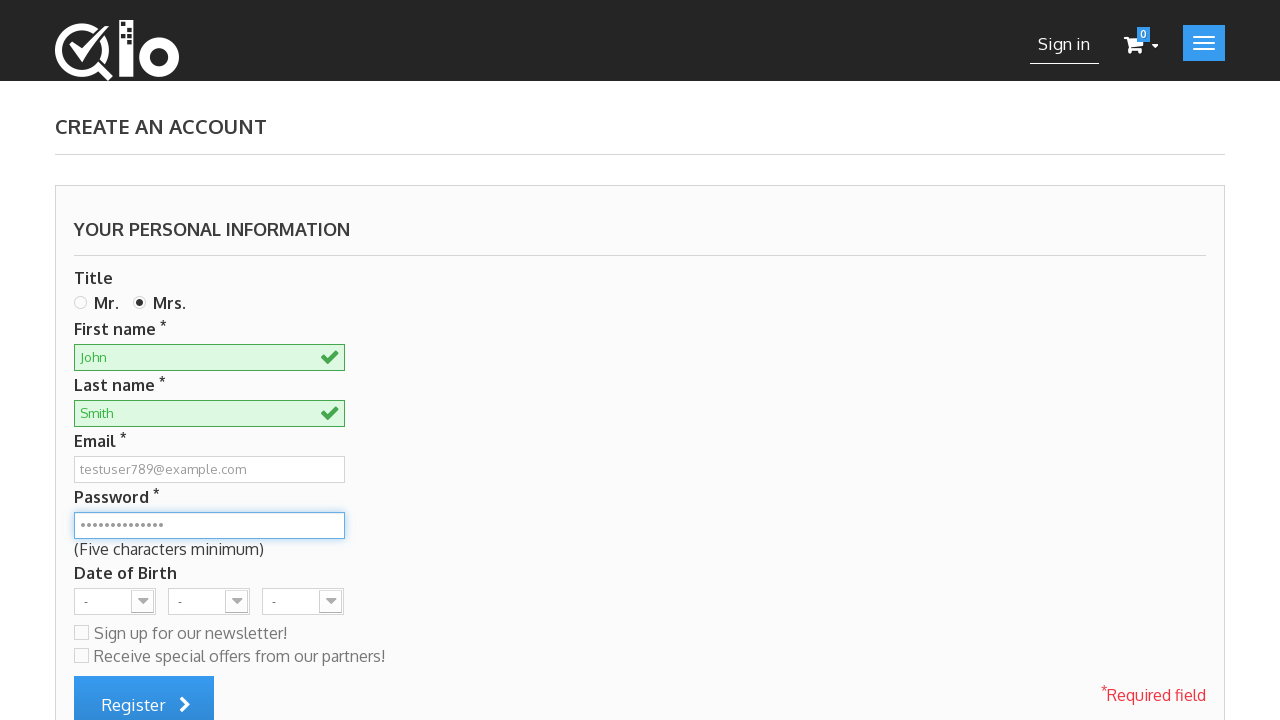